Tests adding multiple random products to the cart with random quantities by clicking increment buttons before adding to cart

Starting URL: https://rahulshettyacademy.com/seleniumPractise#/

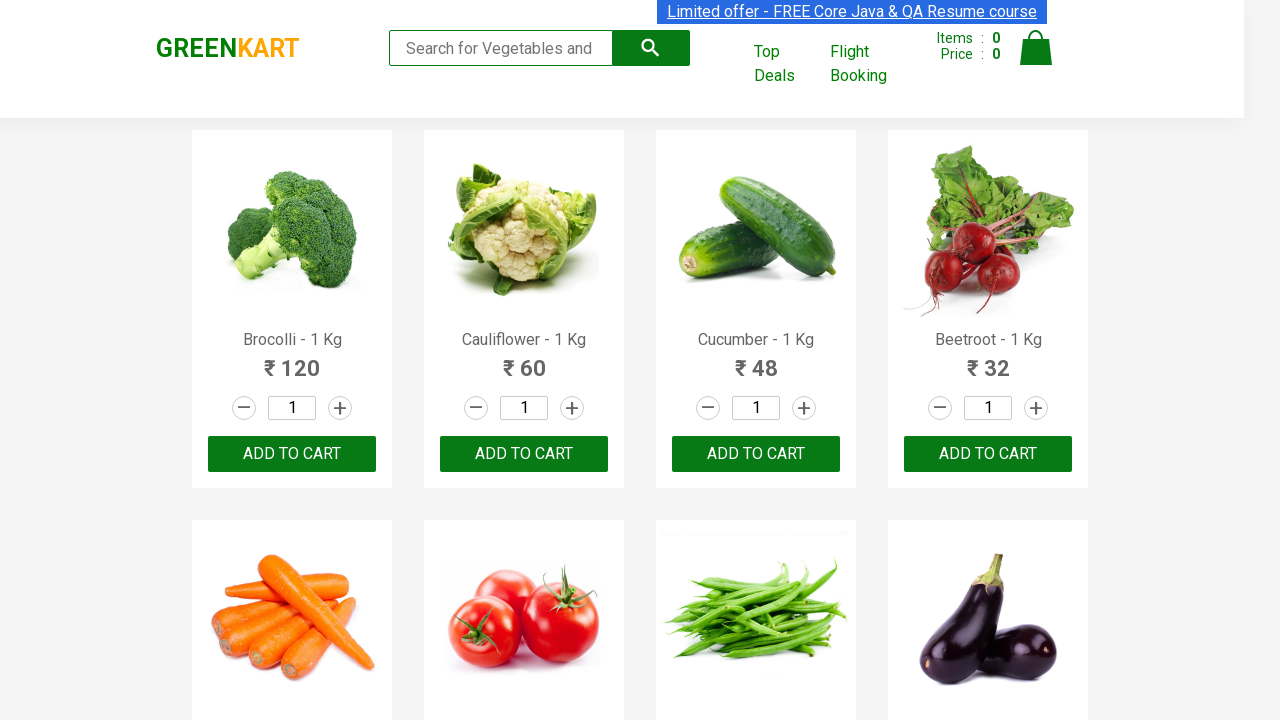

Waited for products container to load
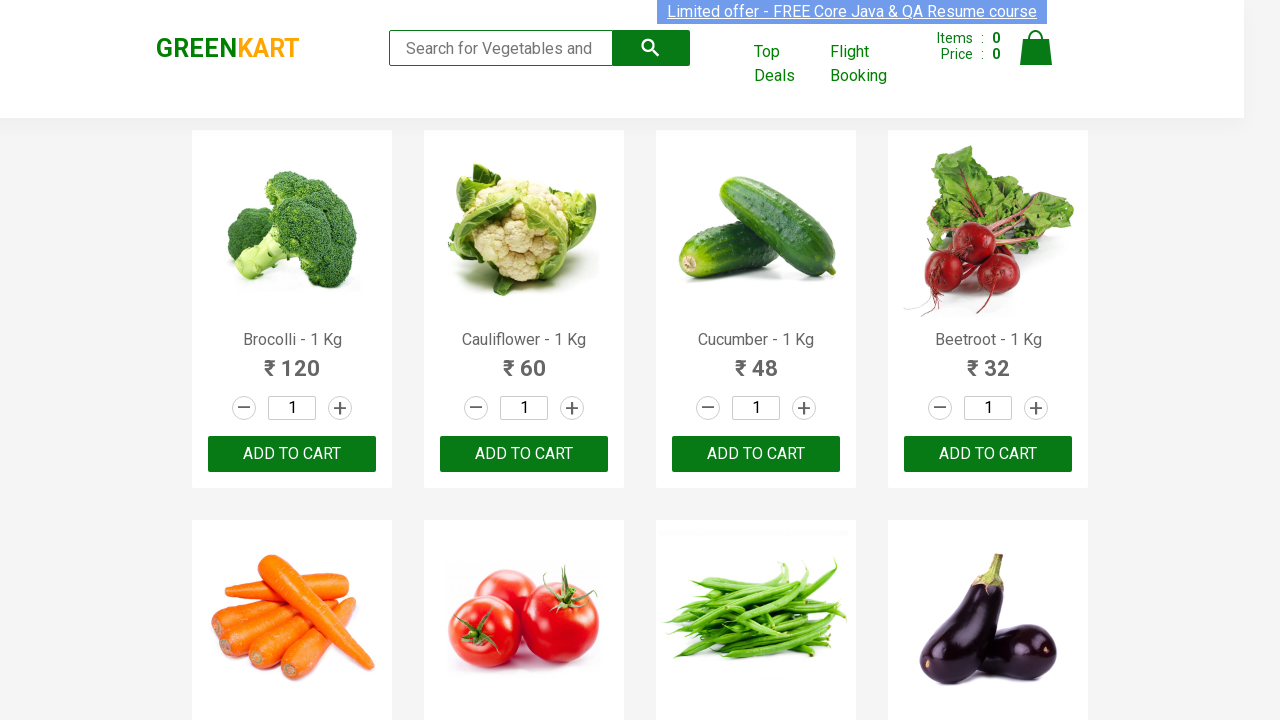

Waited 2 seconds for products to fully render
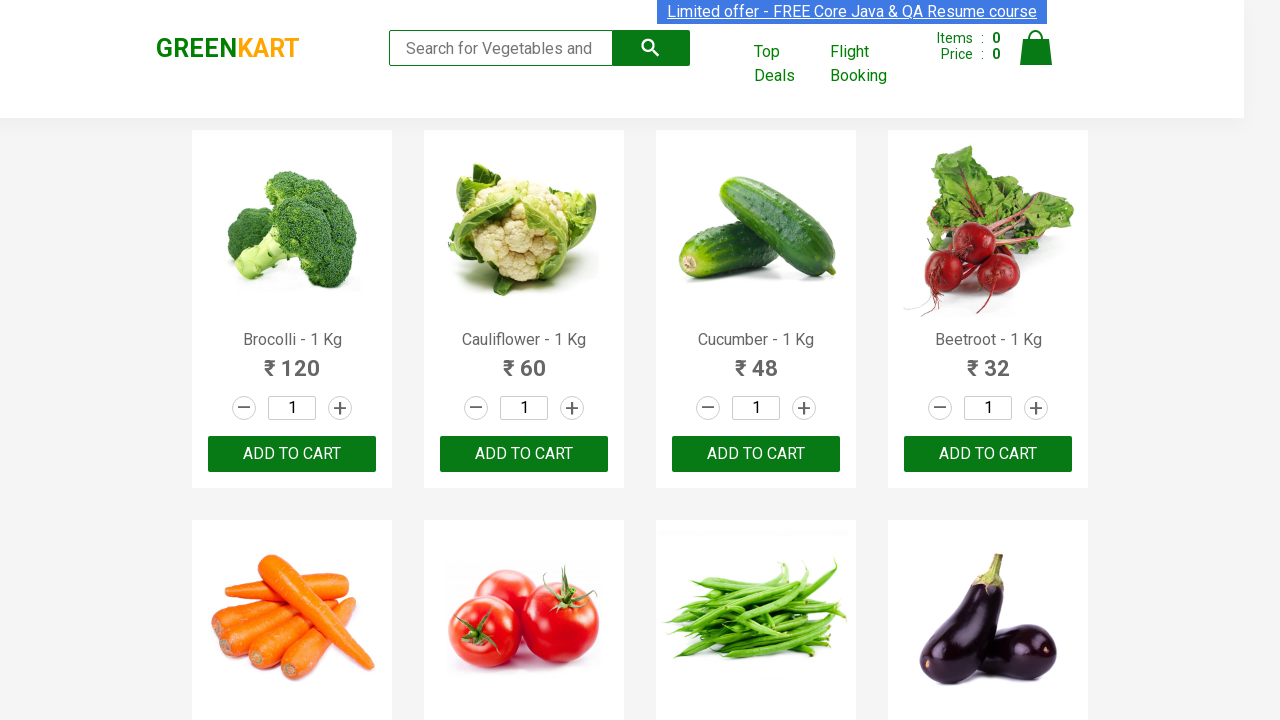

Located all product elements on the page
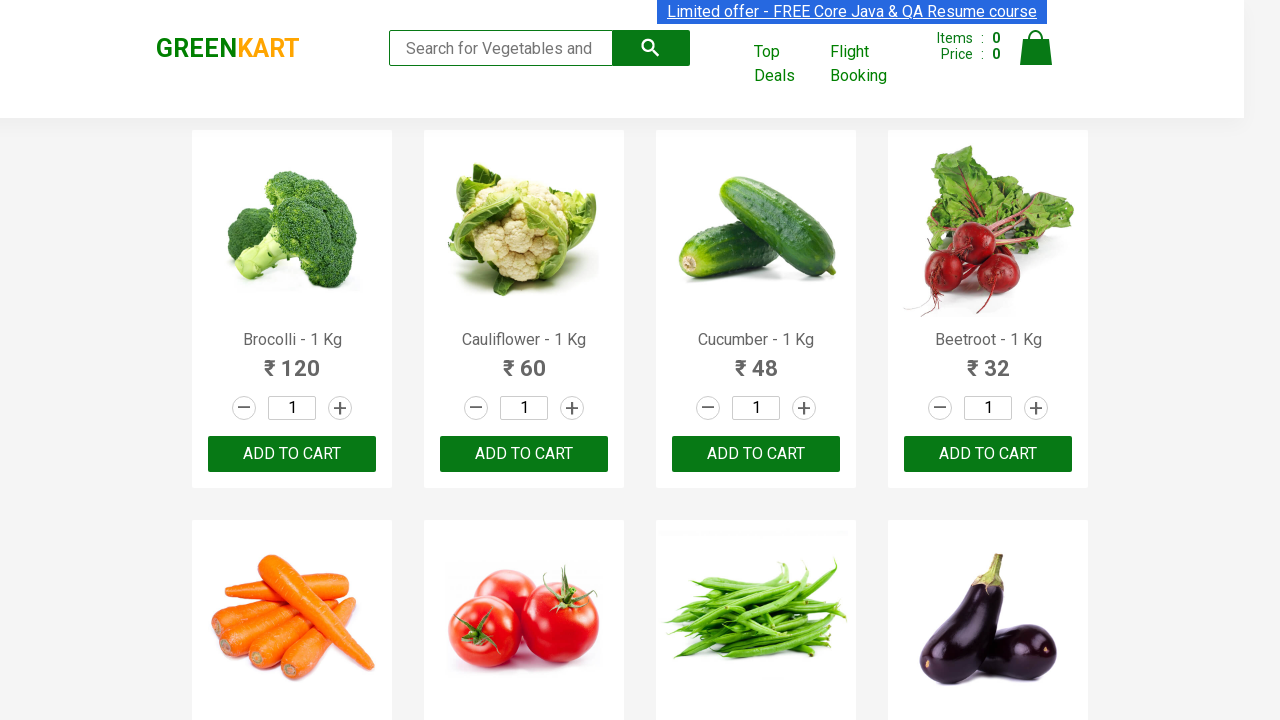

Found 30 products available
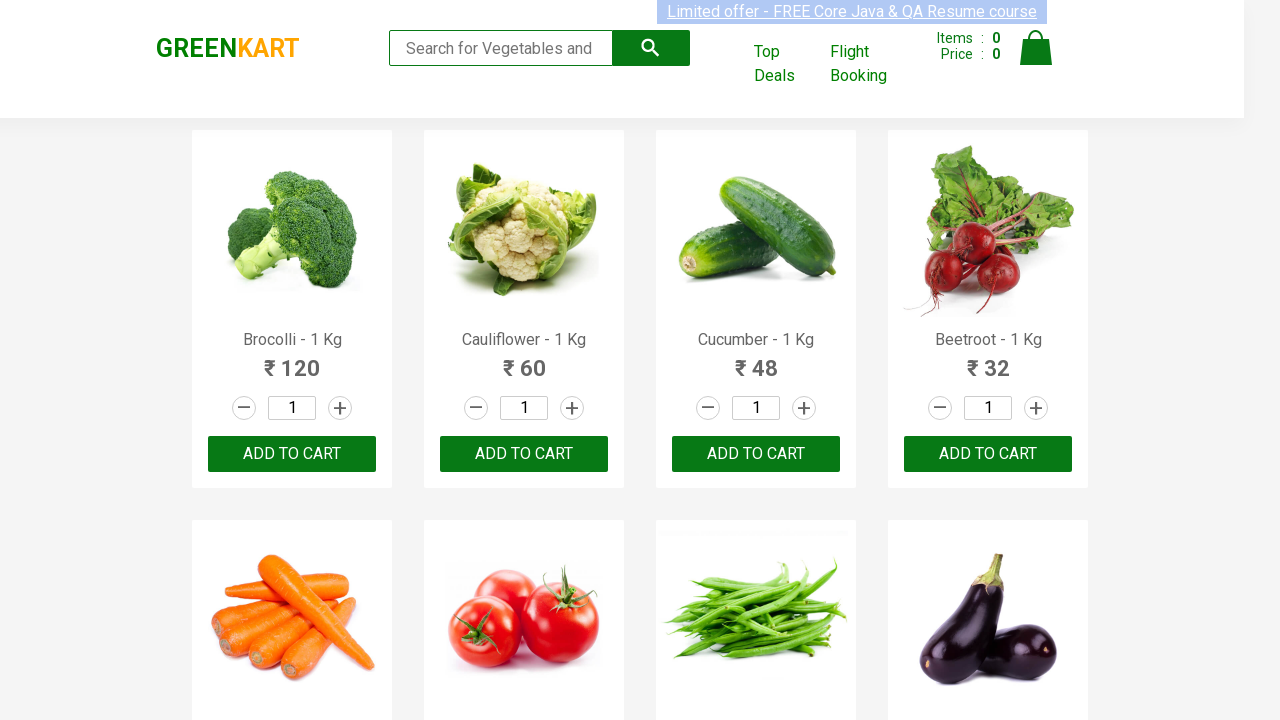

Selected random product at index 2
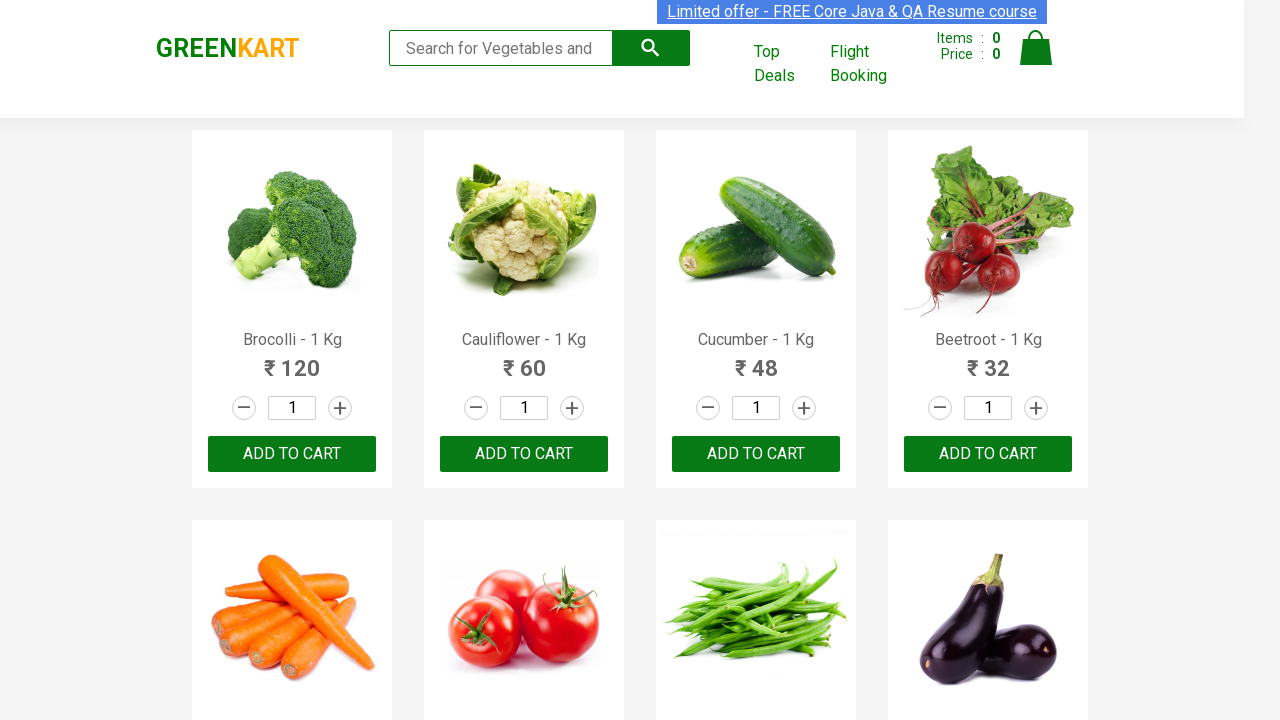

Will increment quantity 0 times for product 1
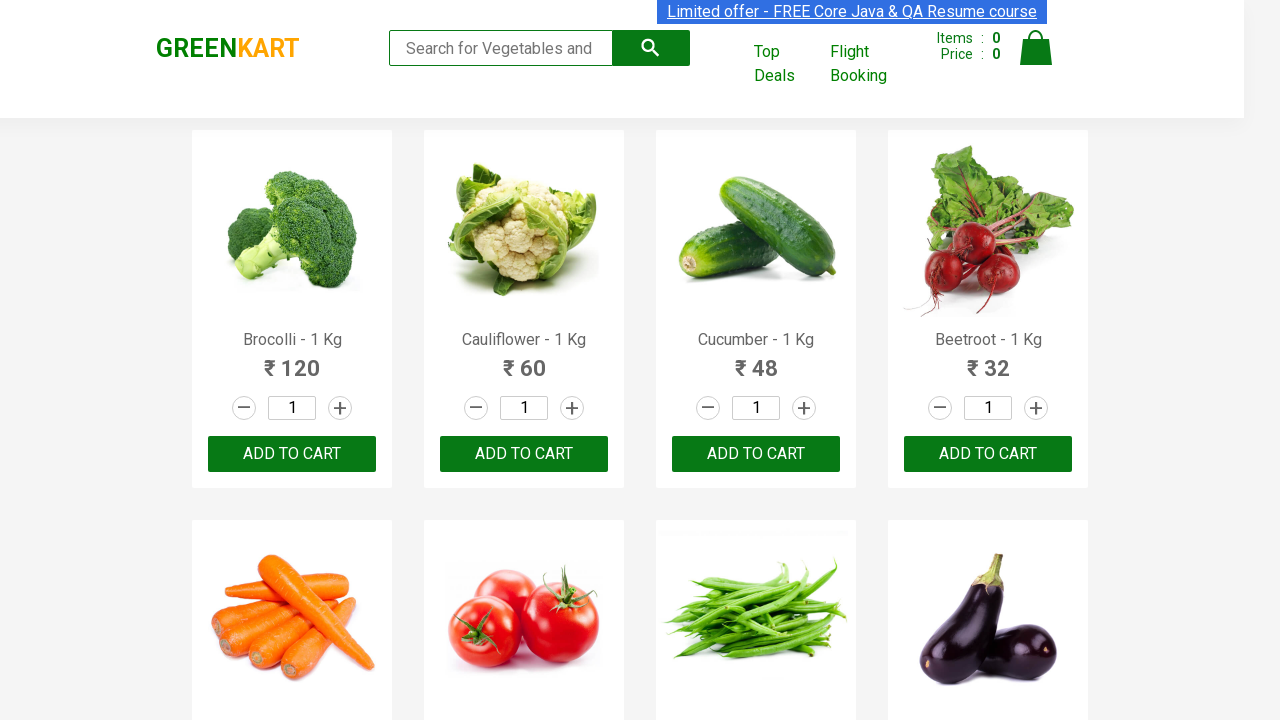

Added product 1 to cart with quantity 0 at (756, 454) on .products .product >> nth=2 >> .product-action button
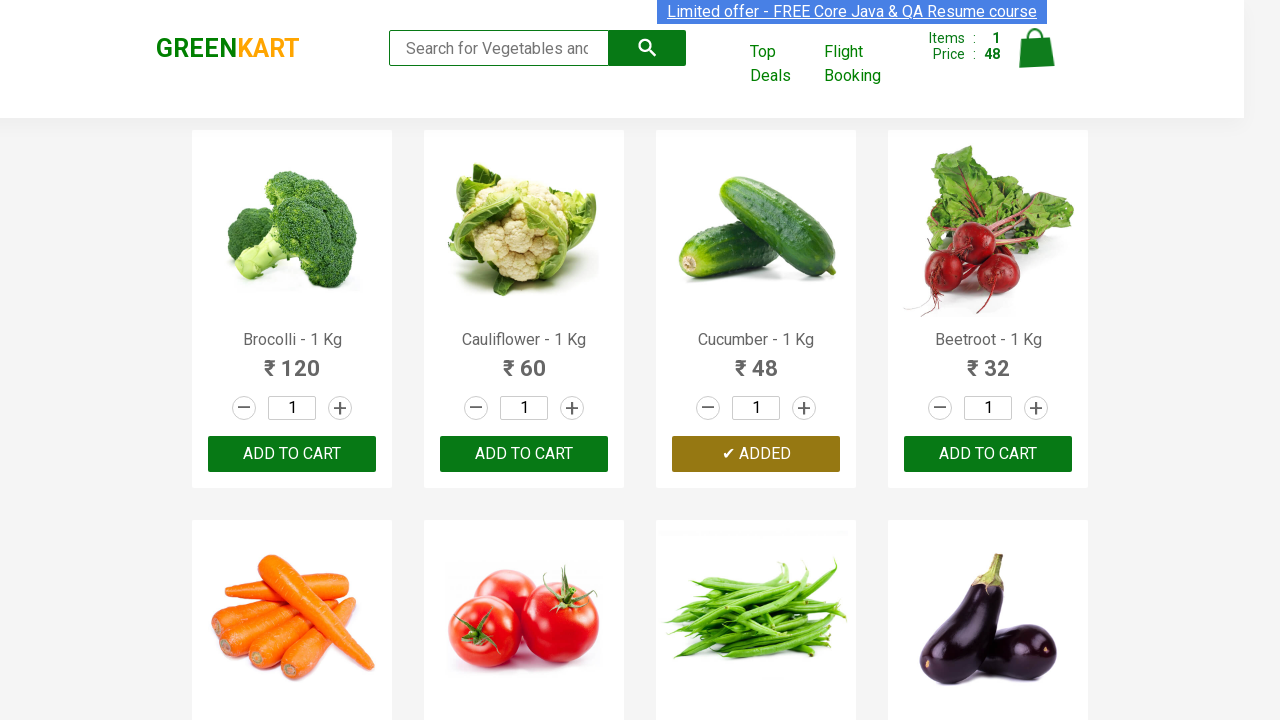

Selected random product at index 11
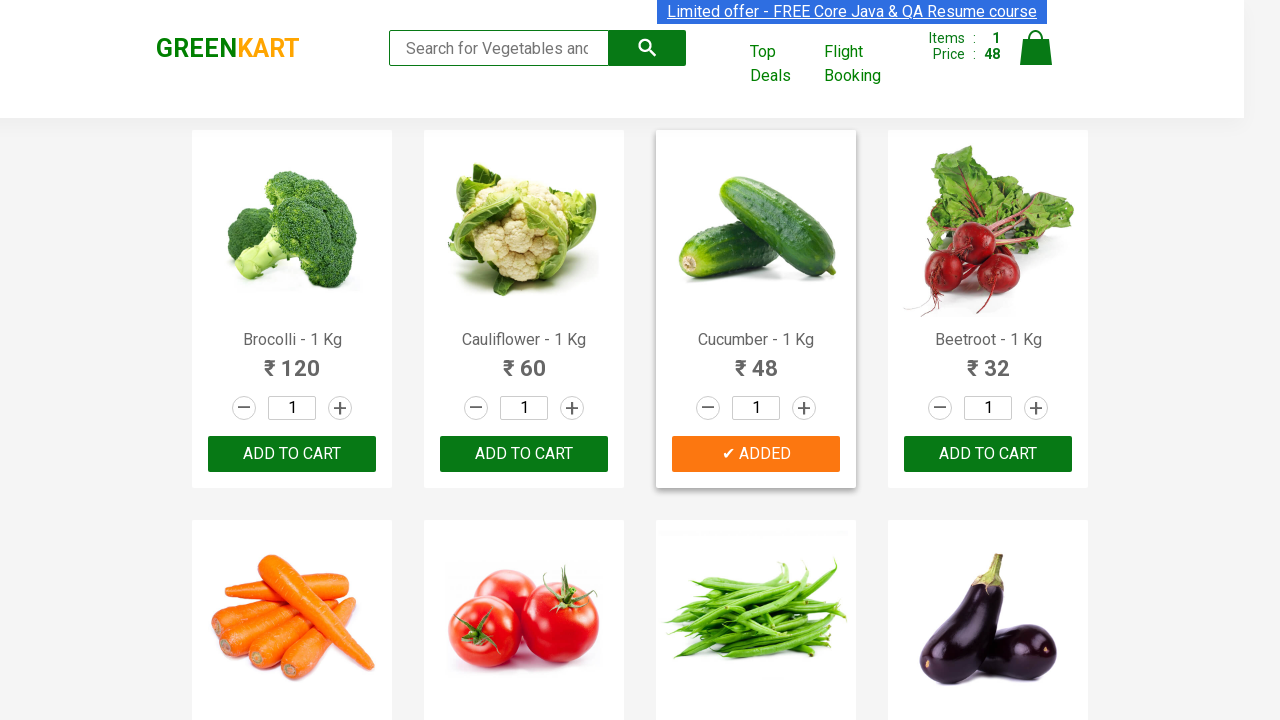

Will increment quantity 2 times for product 2
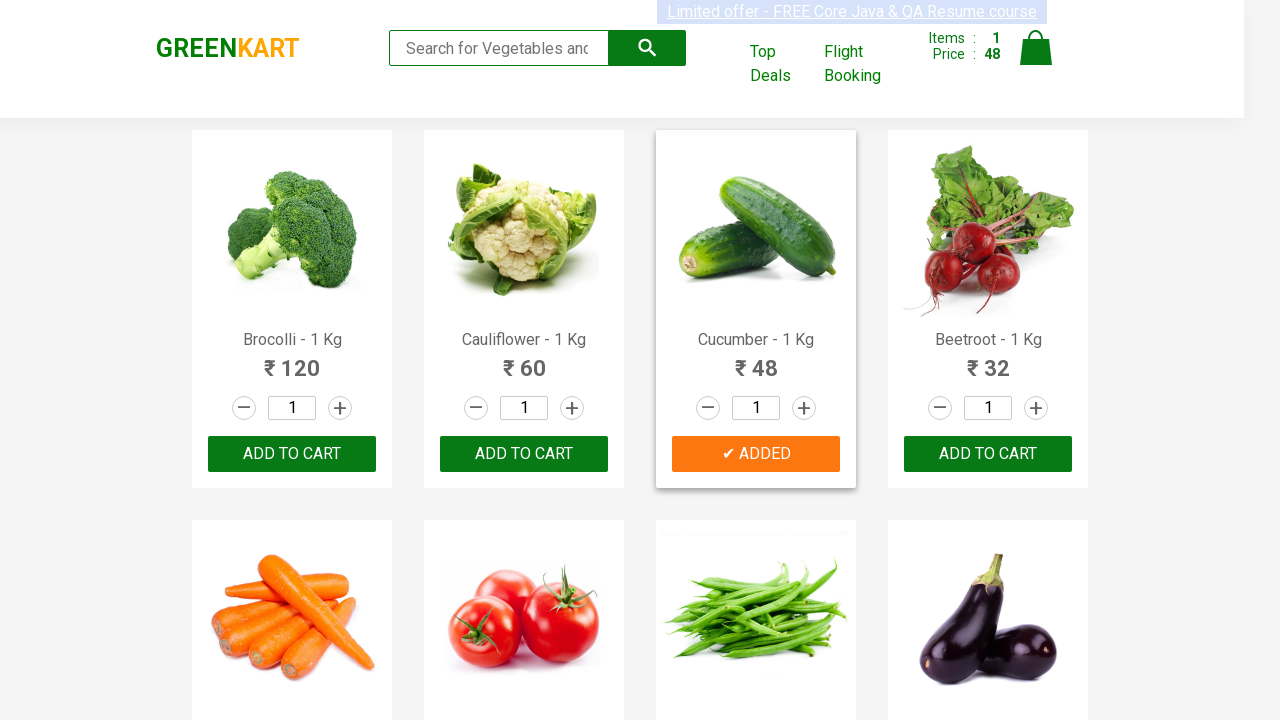

Clicked increment button for product 2 at (1036, 360) on .products .product >> nth=11 >> .increment
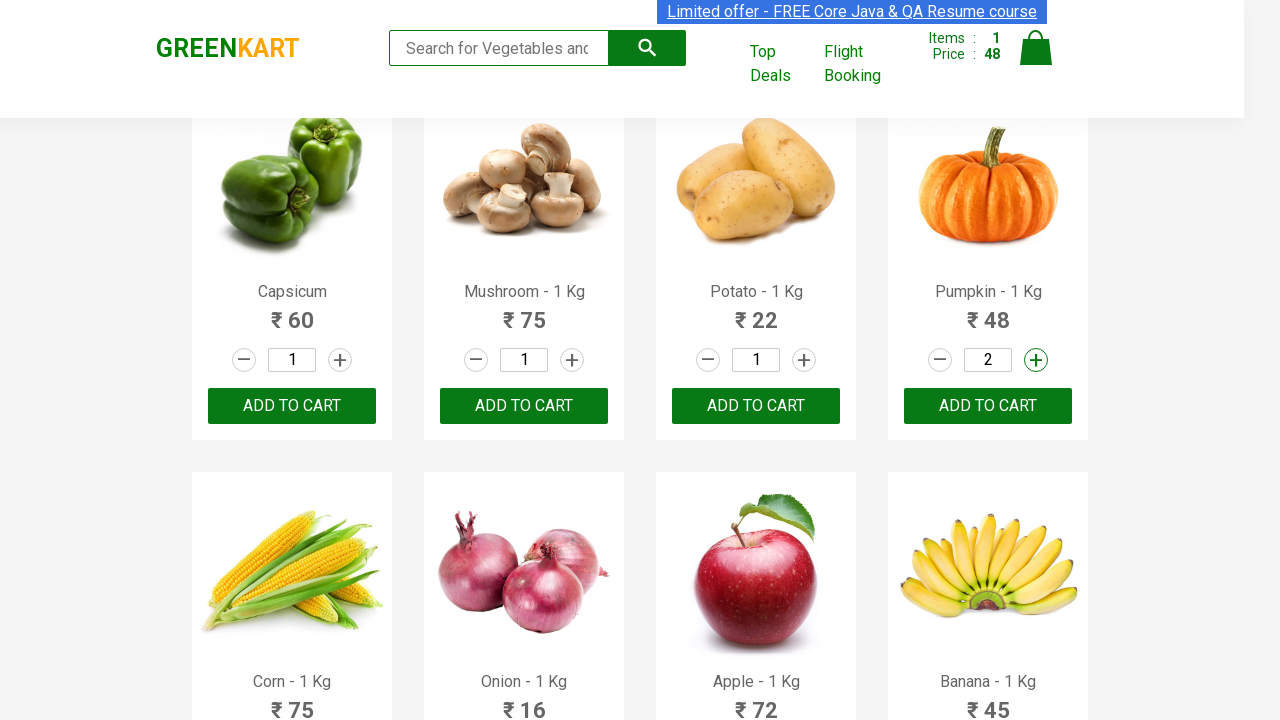

Clicked increment button for product 2 at (1036, 360) on .products .product >> nth=11 >> .increment
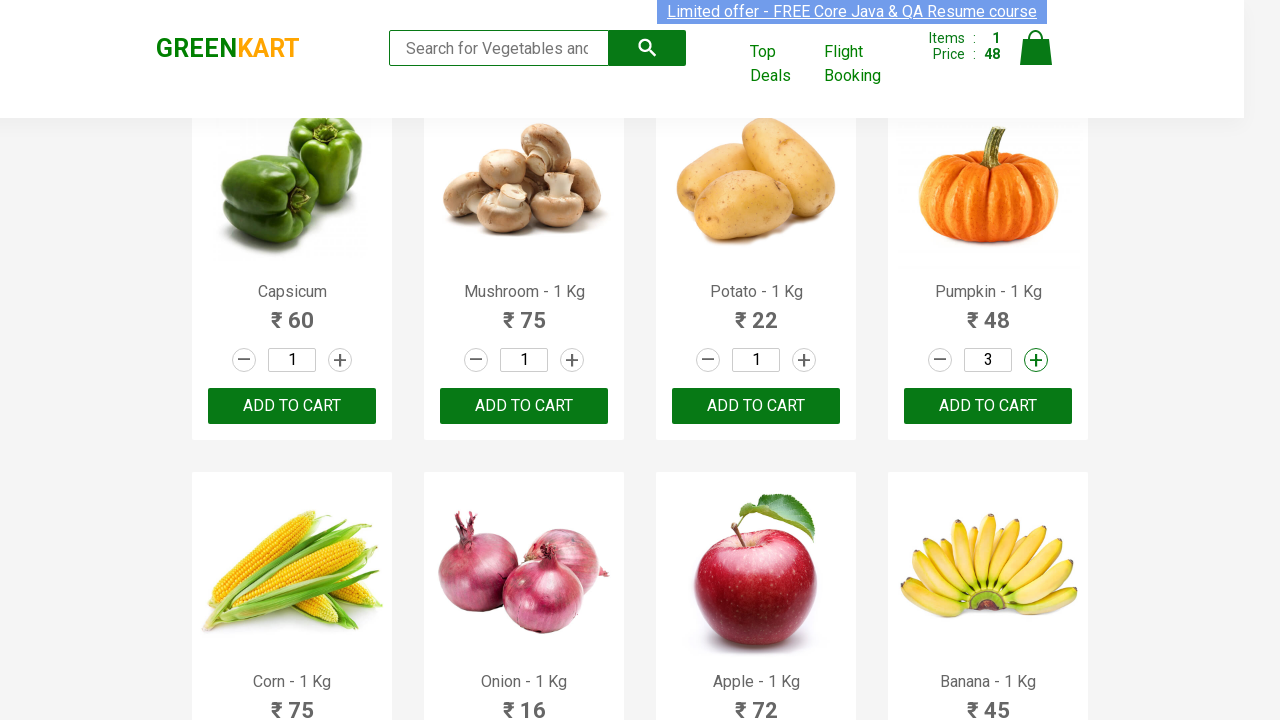

Added product 2 to cart with quantity 2 at (988, 406) on .products .product >> nth=11 >> .product-action button
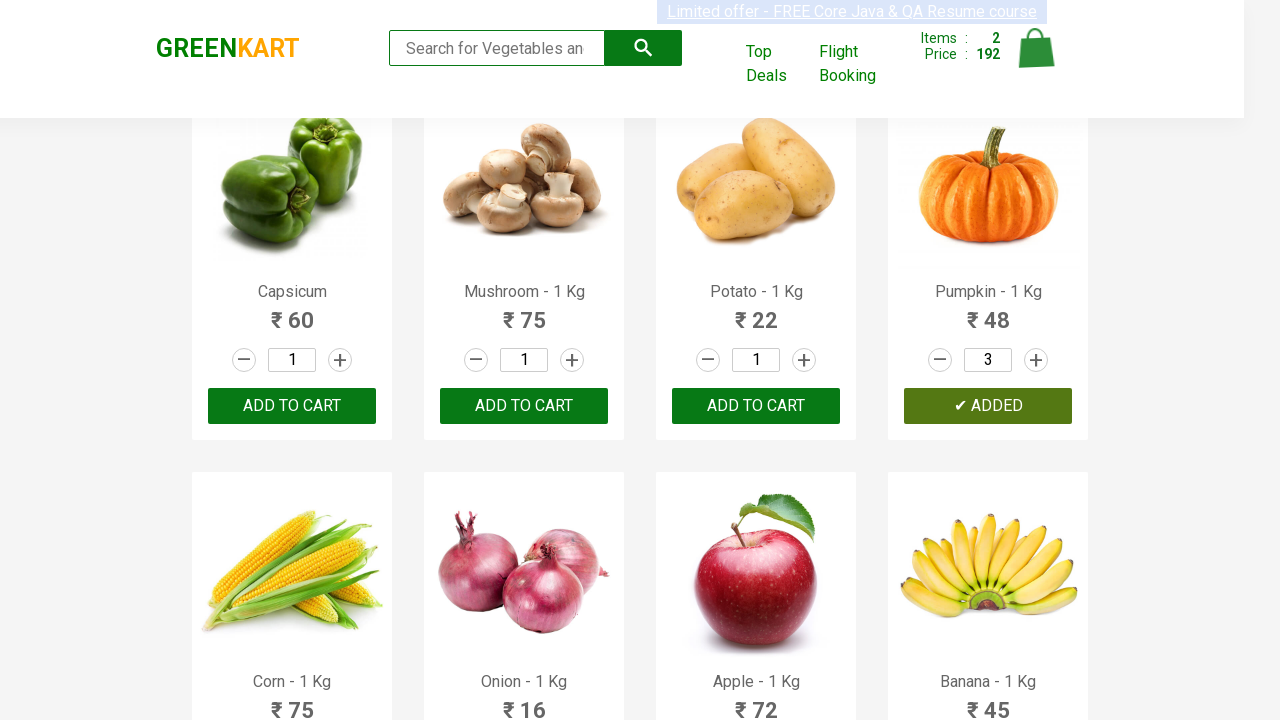

Selected random product at index 20
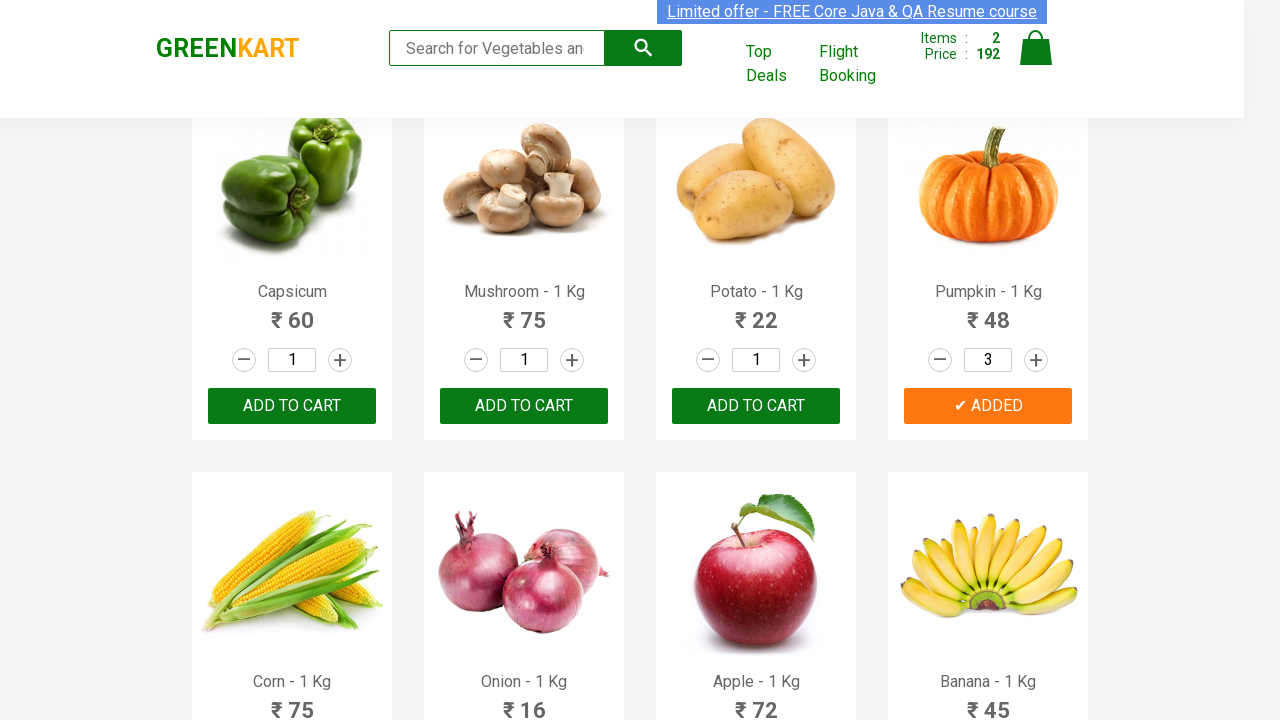

Will increment quantity 0 times for product 3
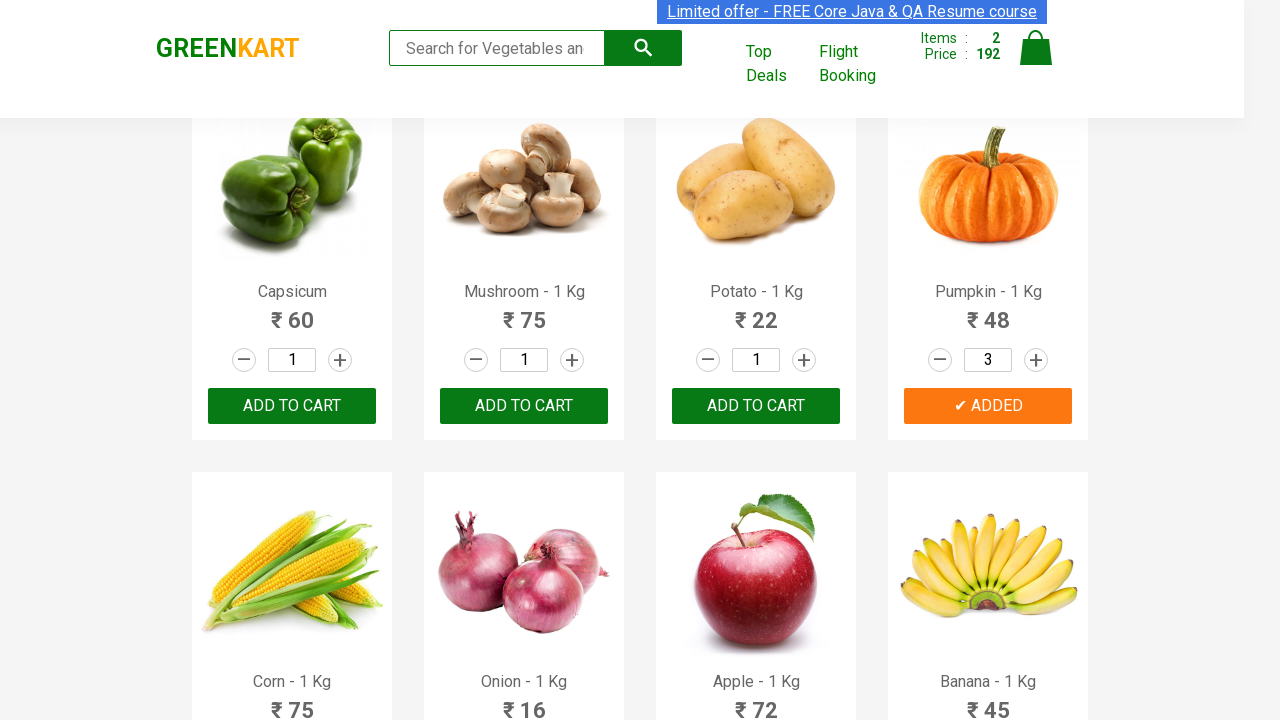

Added product 3 to cart with quantity 0 at (292, 360) on .products .product >> nth=20 >> .product-action button
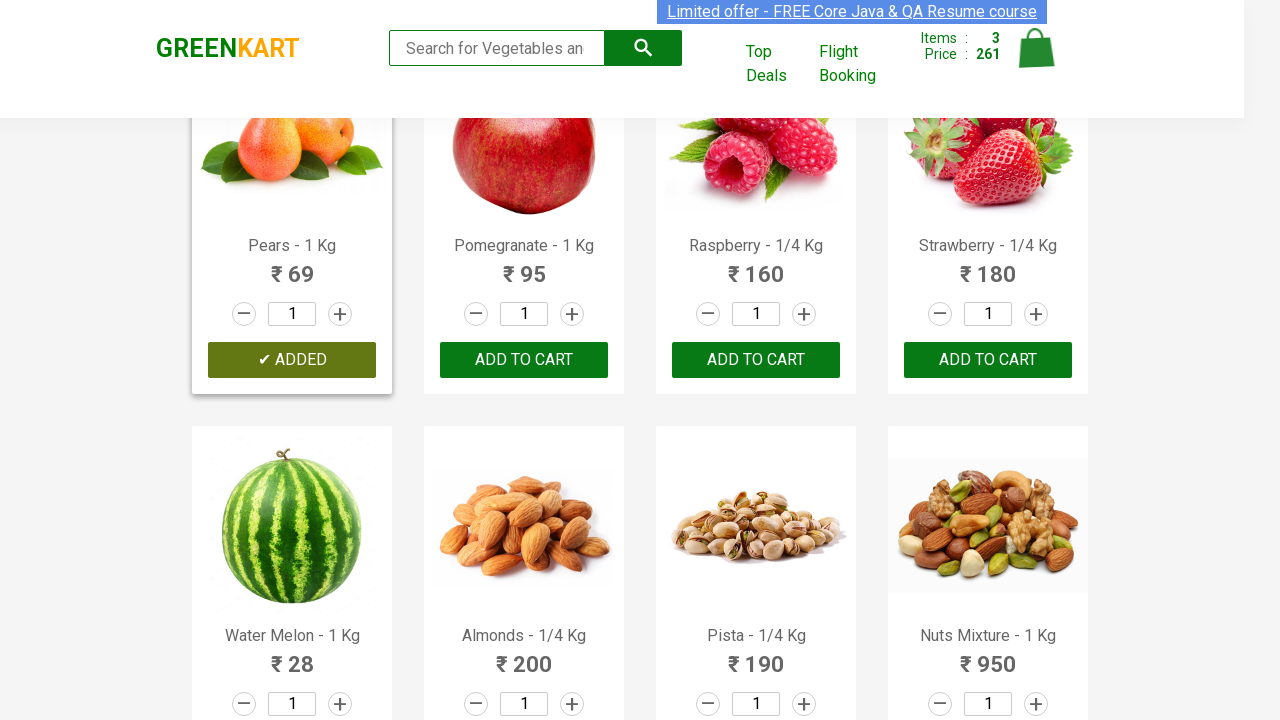

Selected random product at index 26
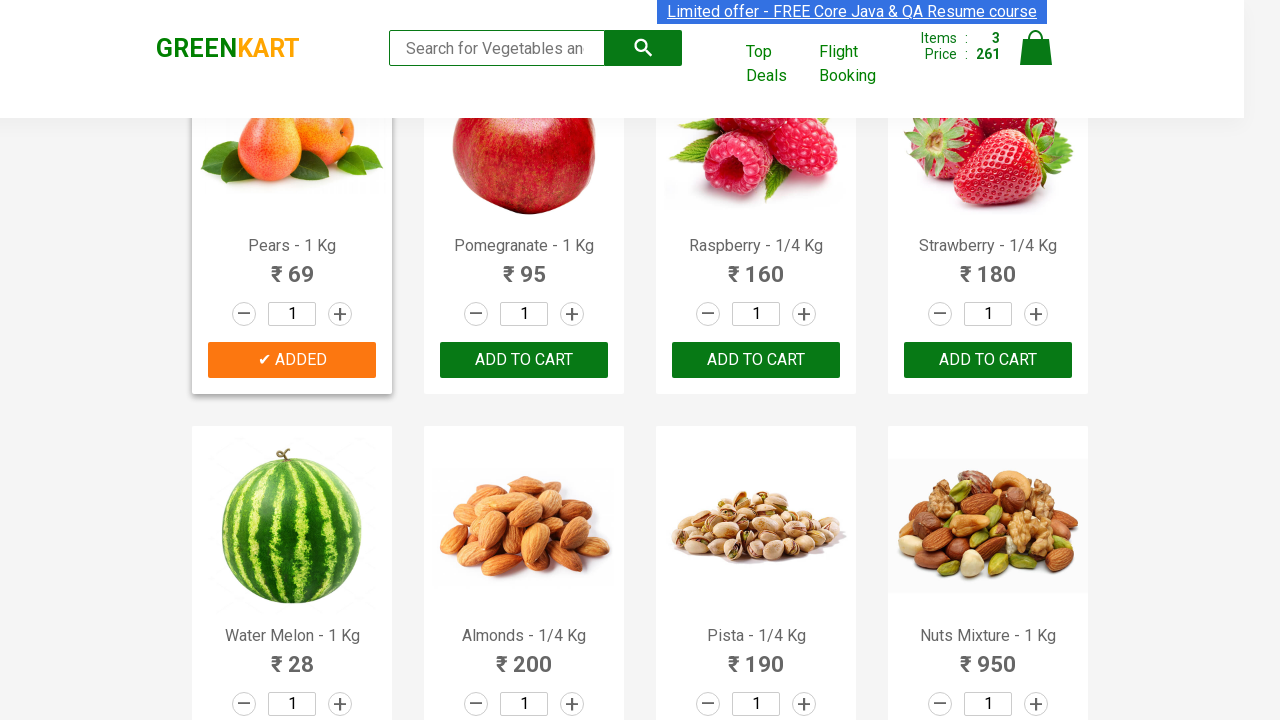

Will increment quantity 6 times for product 4
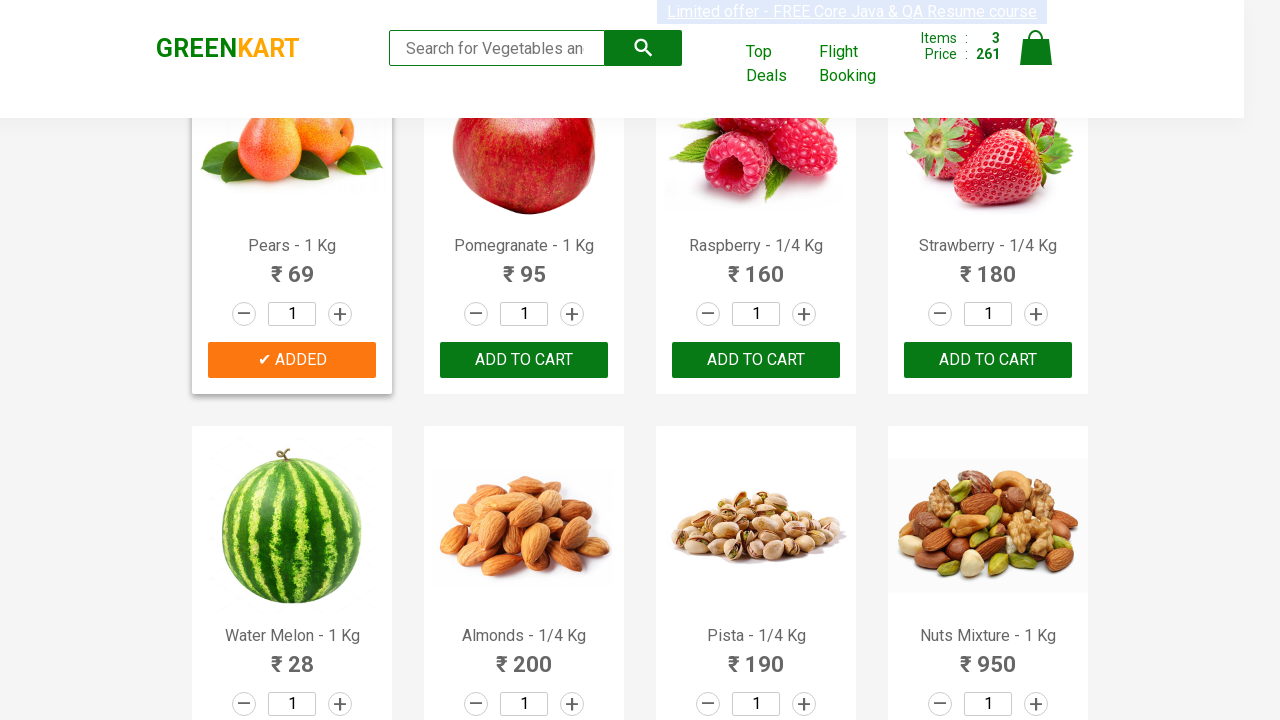

Clicked increment button for product 4 at (804, 704) on .products .product >> nth=26 >> .increment
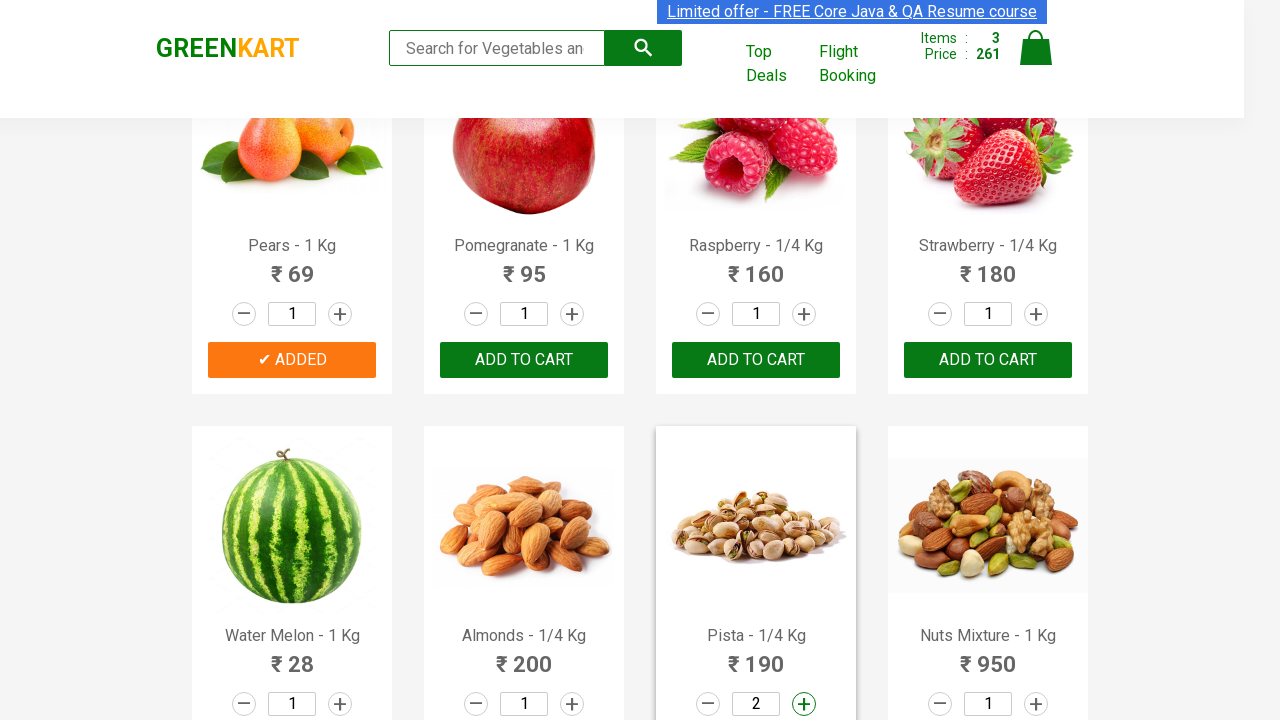

Clicked increment button for product 4 at (804, 704) on .products .product >> nth=26 >> .increment
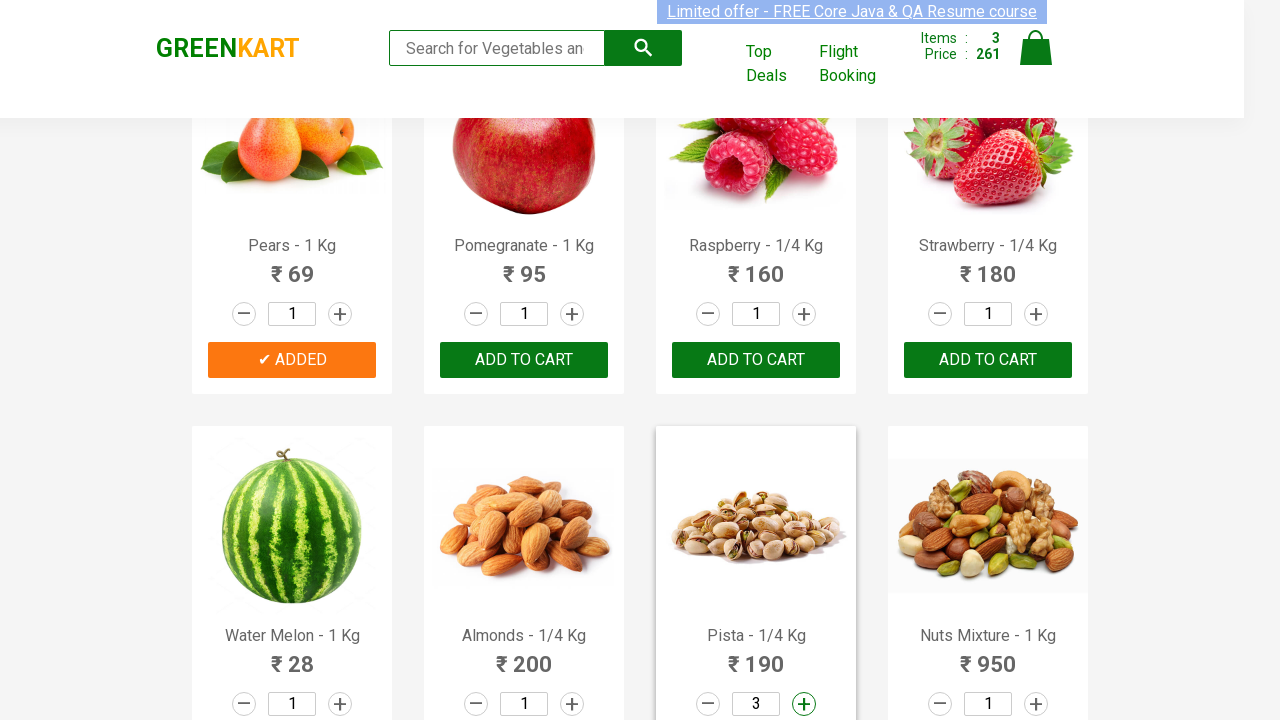

Clicked increment button for product 4 at (804, 704) on .products .product >> nth=26 >> .increment
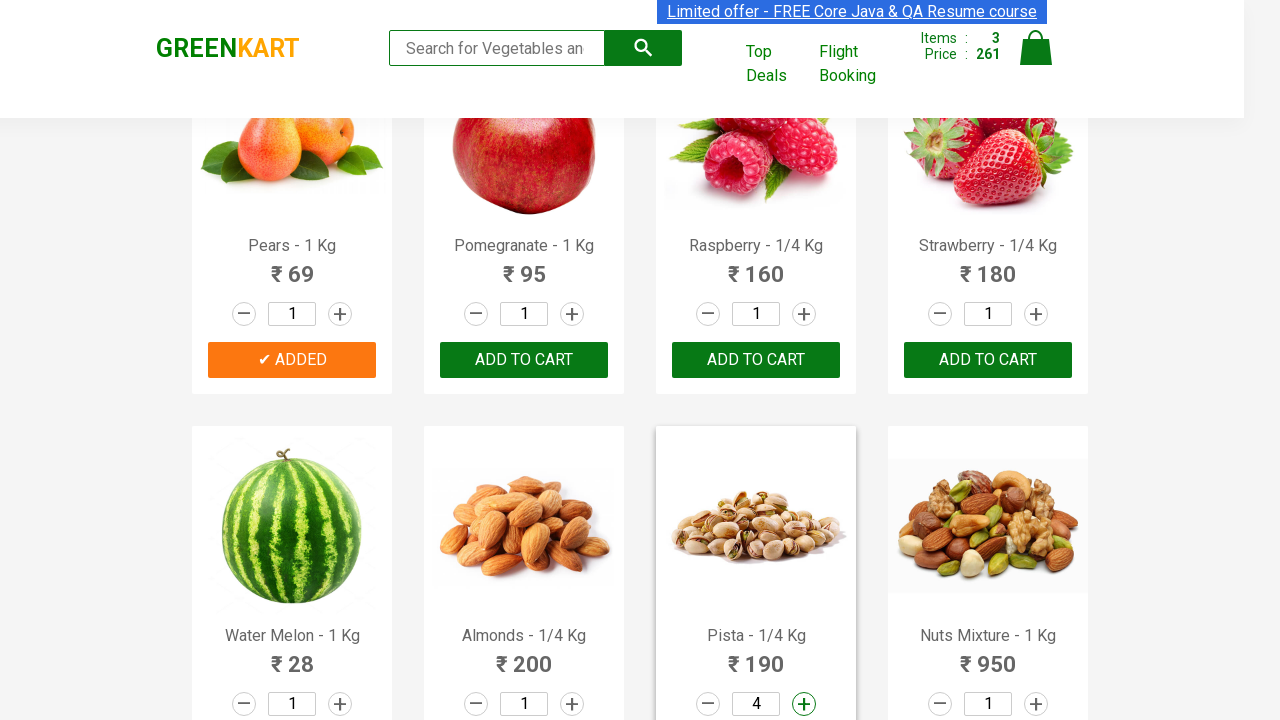

Clicked increment button for product 4 at (804, 704) on .products .product >> nth=26 >> .increment
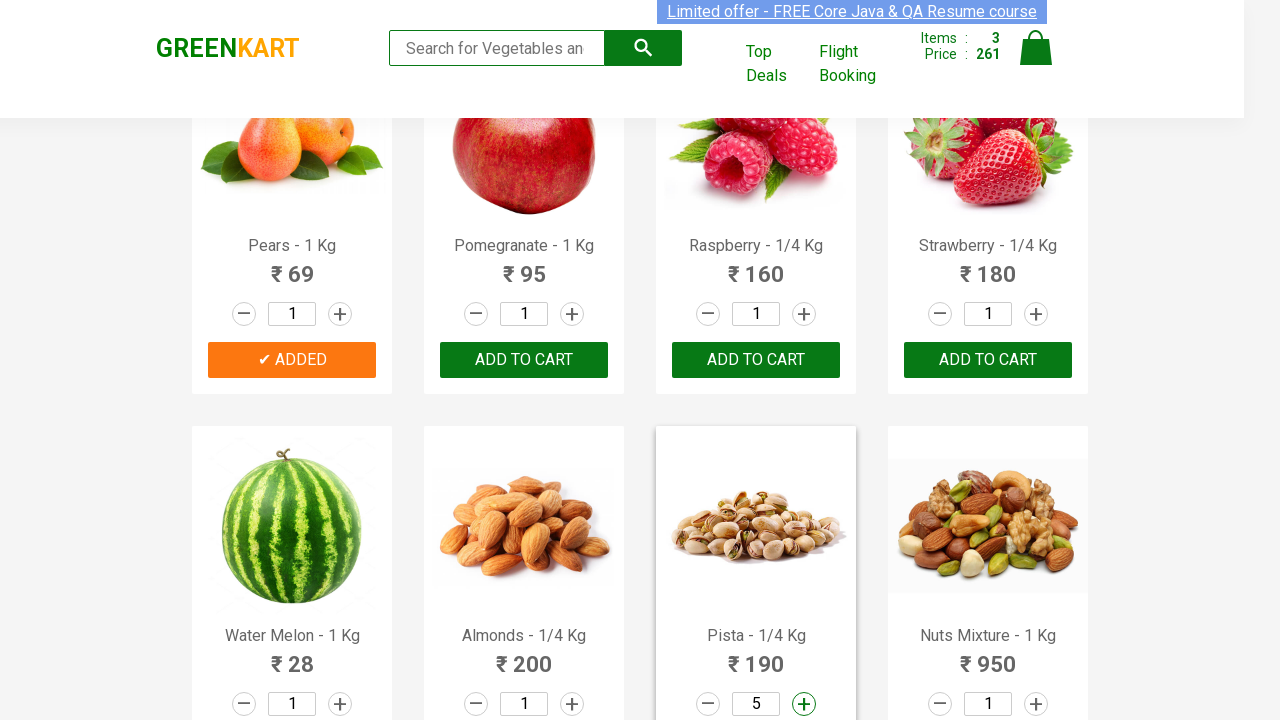

Clicked increment button for product 4 at (804, 704) on .products .product >> nth=26 >> .increment
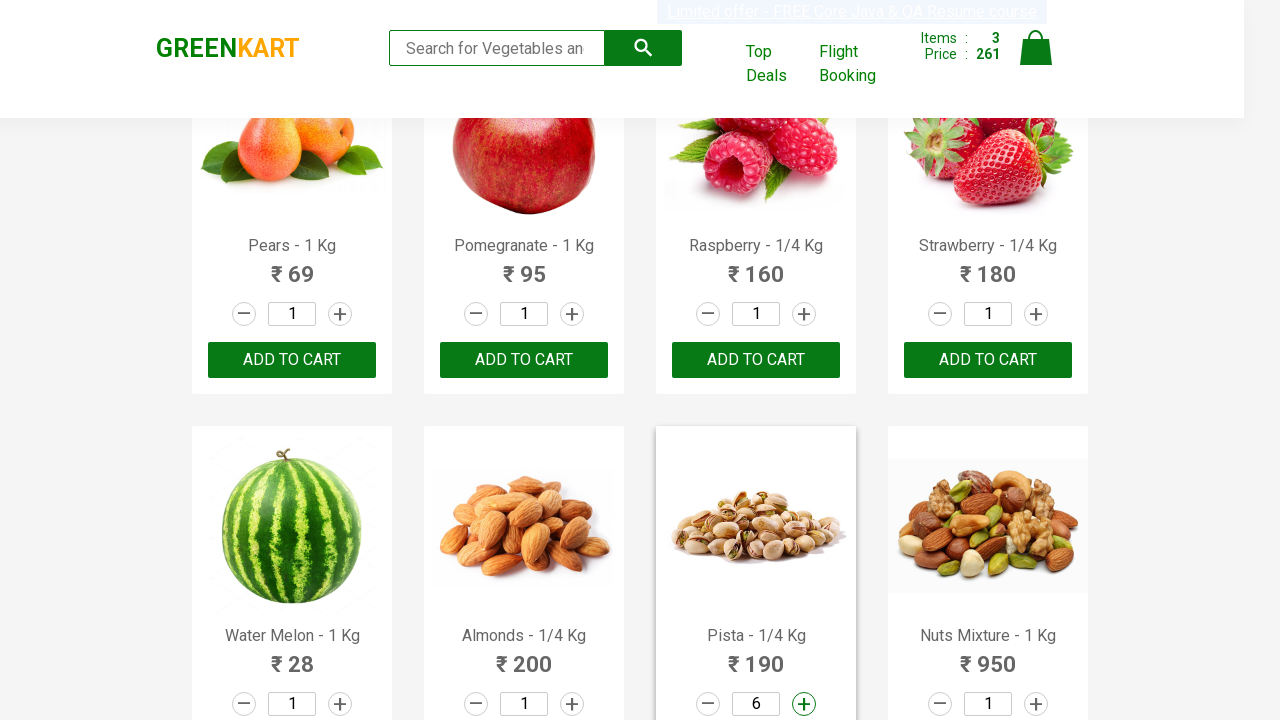

Clicked increment button for product 4 at (804, 704) on .products .product >> nth=26 >> .increment
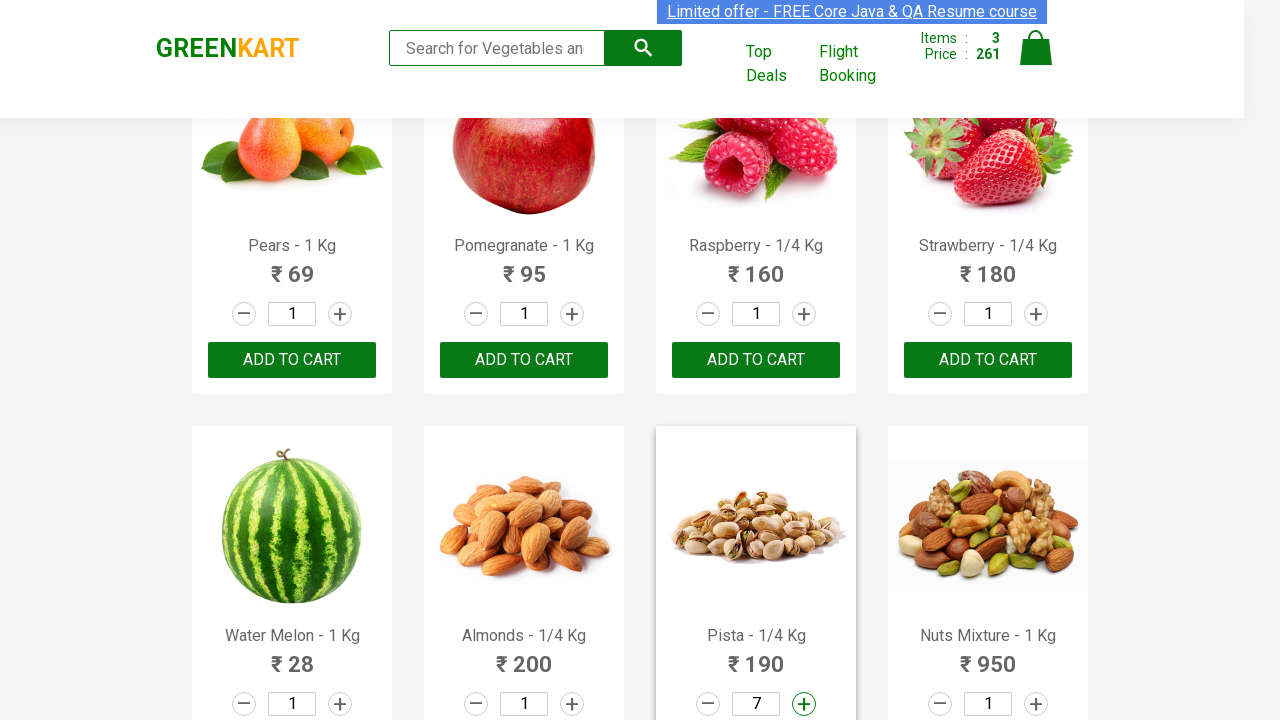

Added product 4 to cart with quantity 6 at (756, 360) on .products .product >> nth=26 >> .product-action button
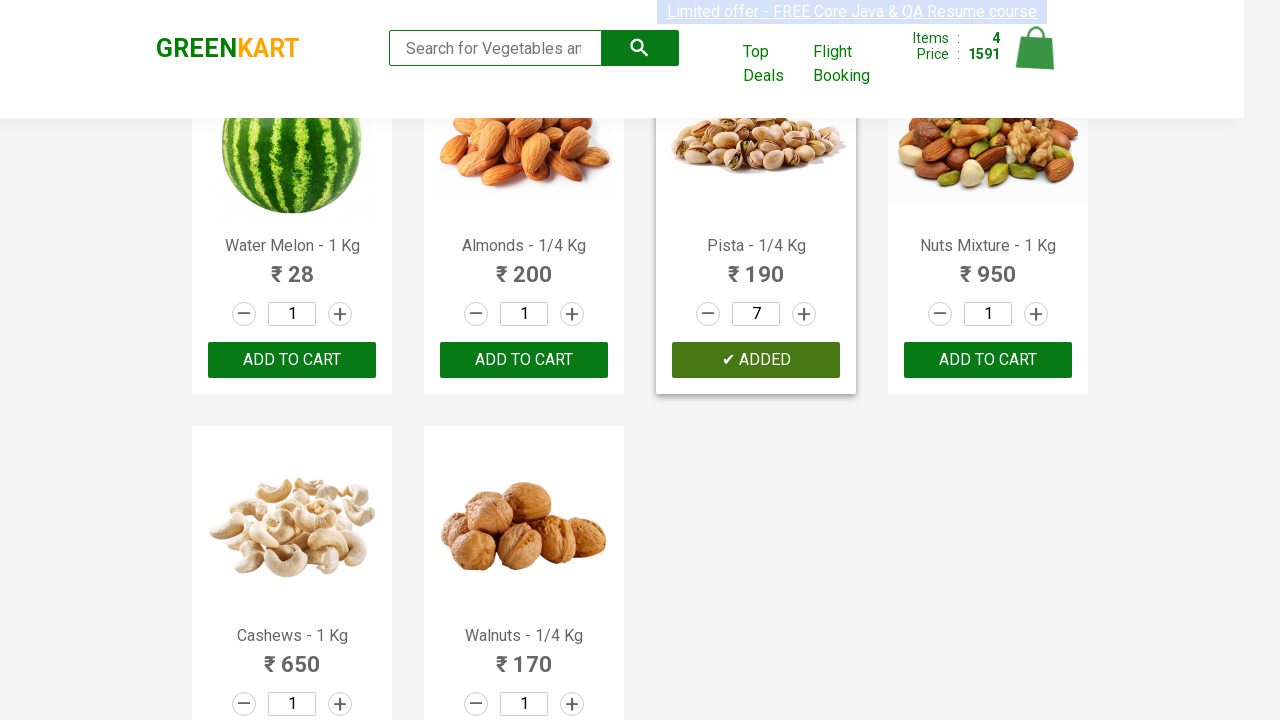

Selected random product at index 7
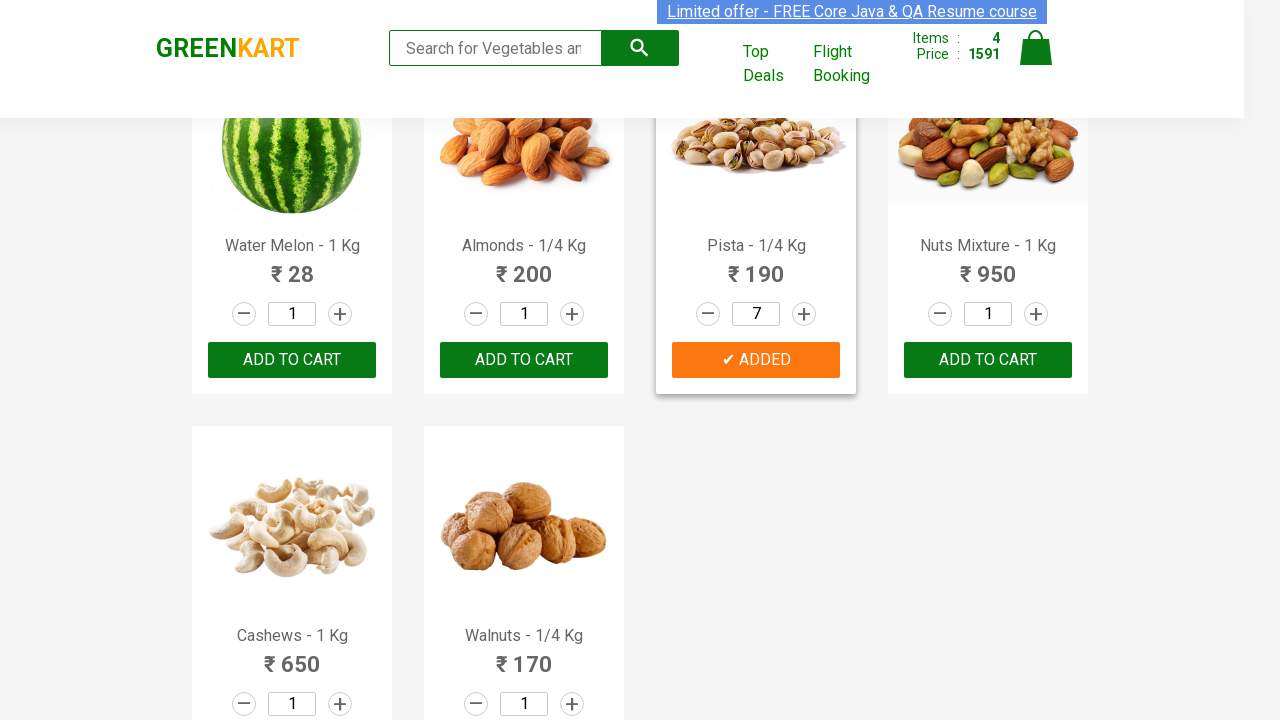

Will increment quantity 0 times for product 5
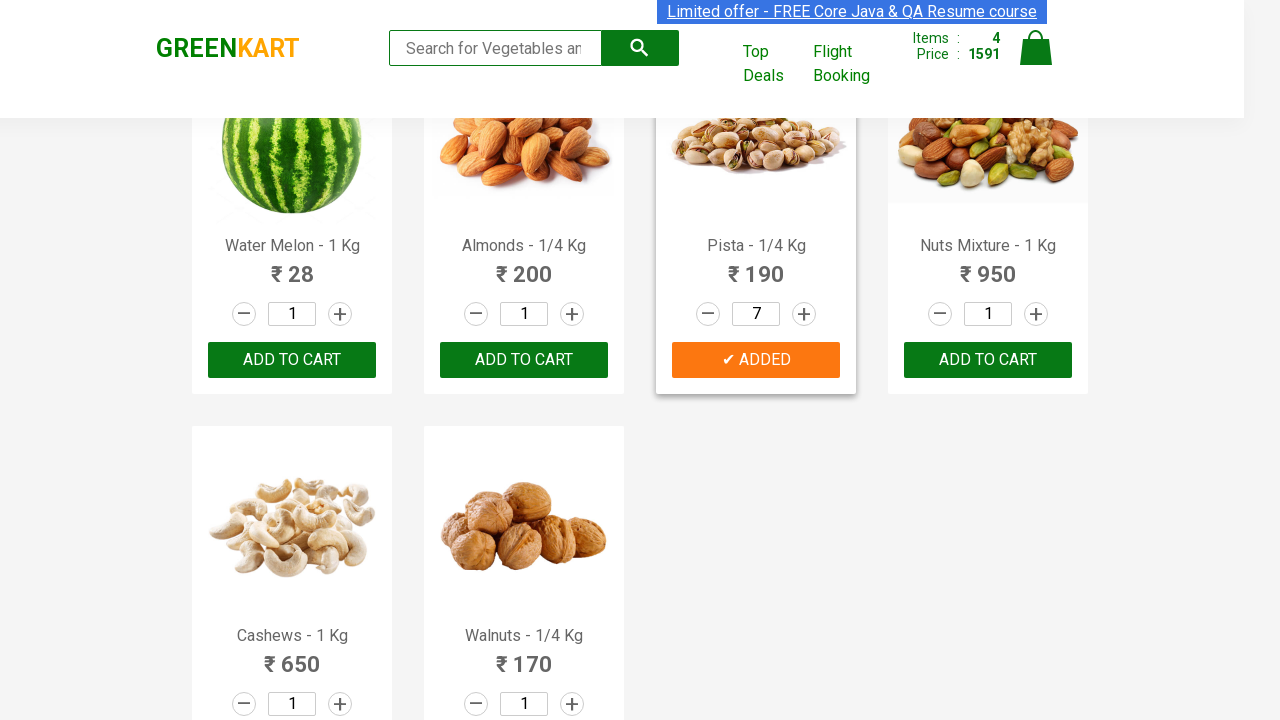

Added product 5 to cart with quantity 0 at (988, 360) on .products .product >> nth=7 >> .product-action button
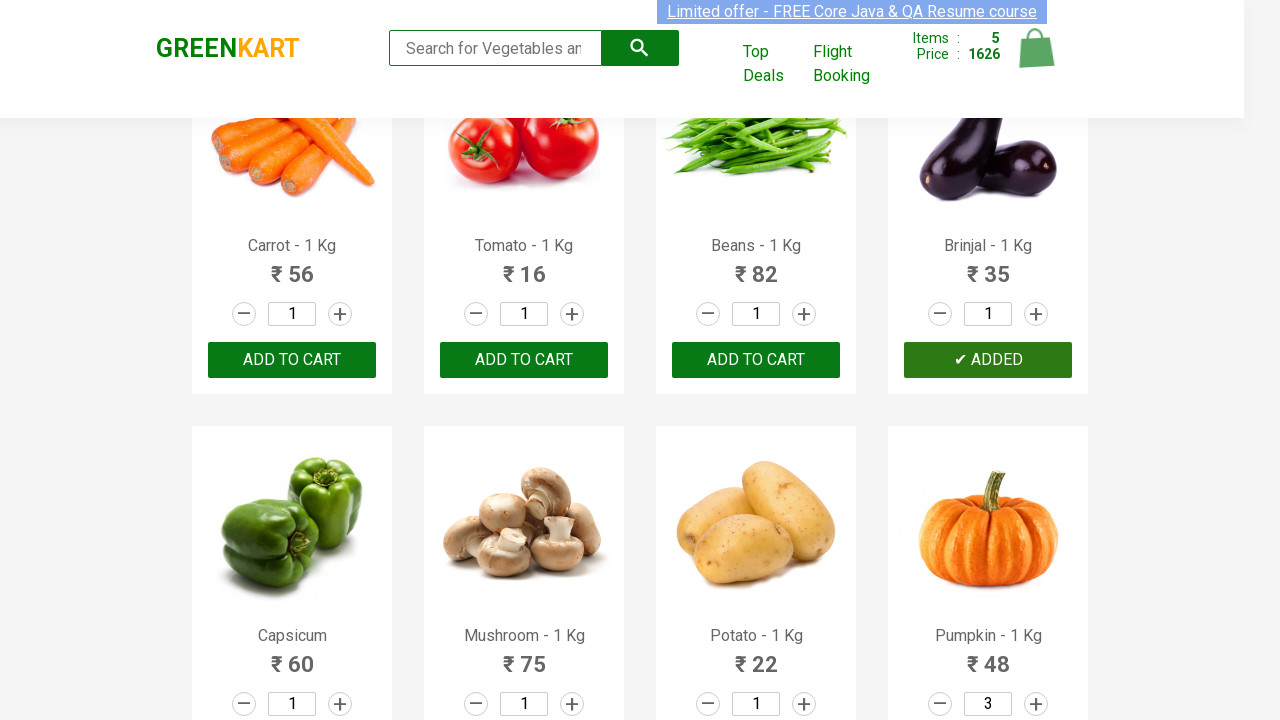

Cart info section is now visible after adding all products
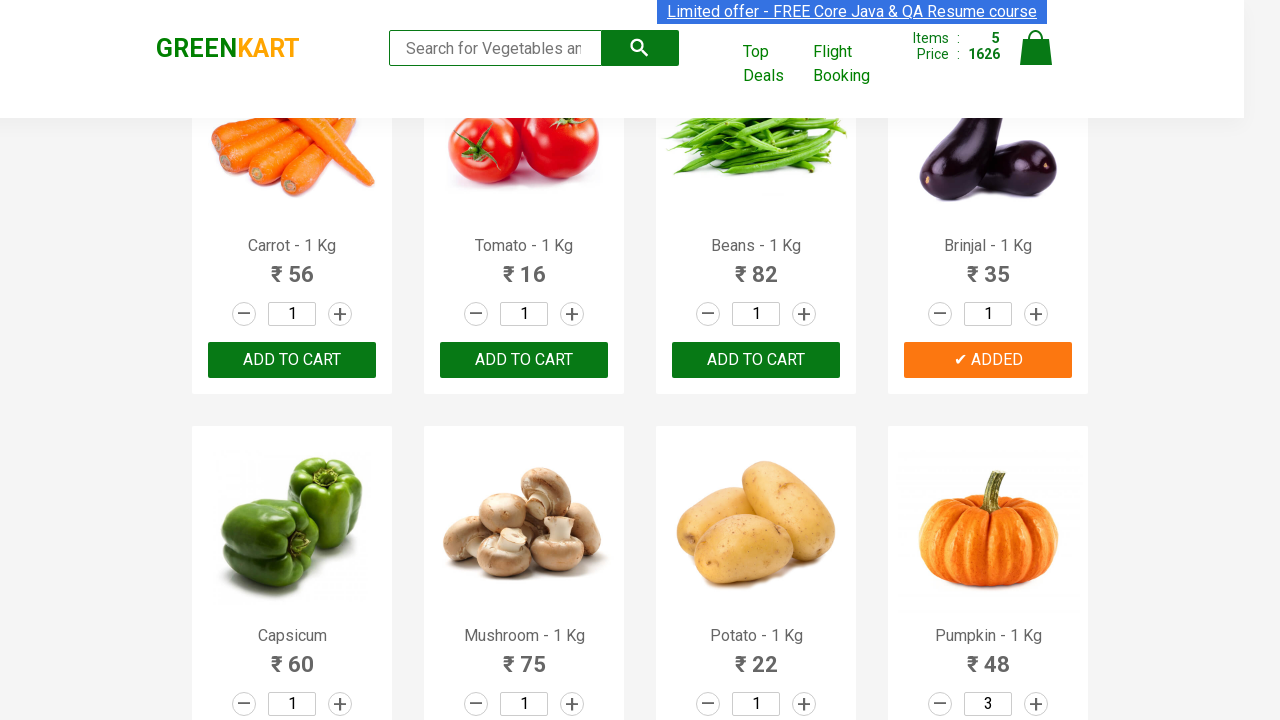

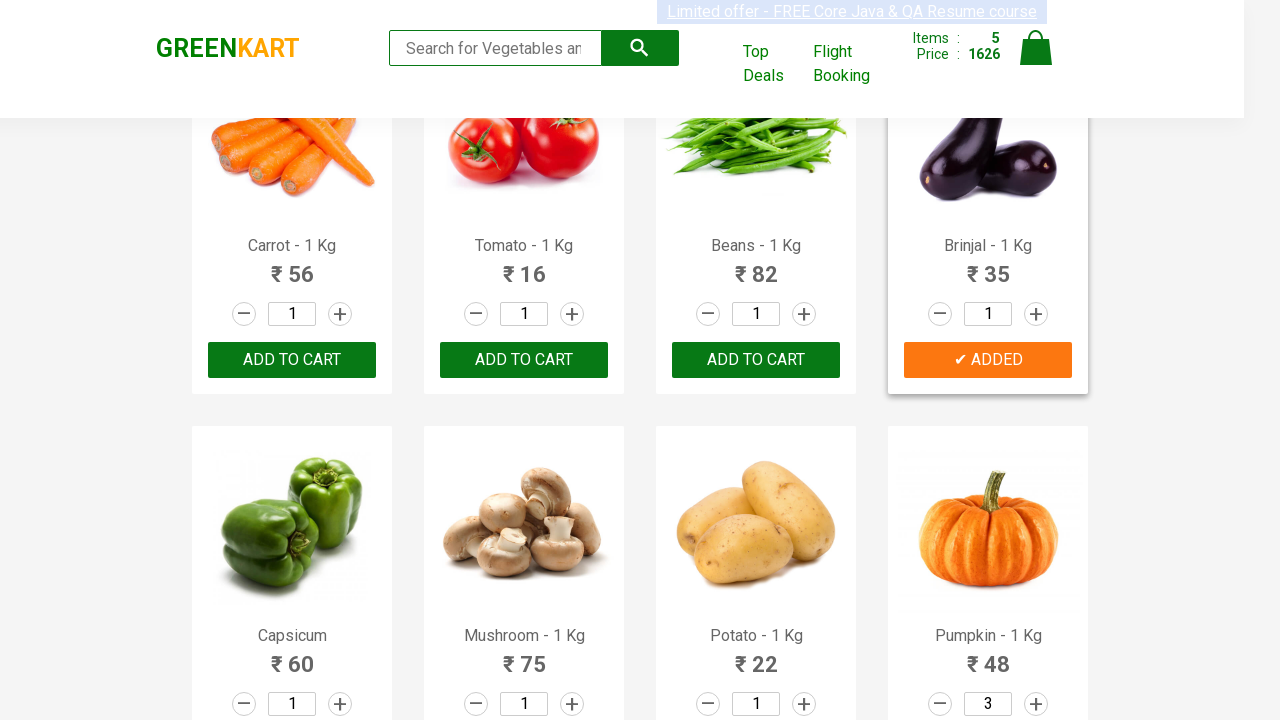